Tests keyboard actions by typing text in the first textarea, selecting all with Ctrl+A, copying with Ctrl+C, tabbing to the next field, and pasting with Ctrl+V

Starting URL: https://text-compare.com/

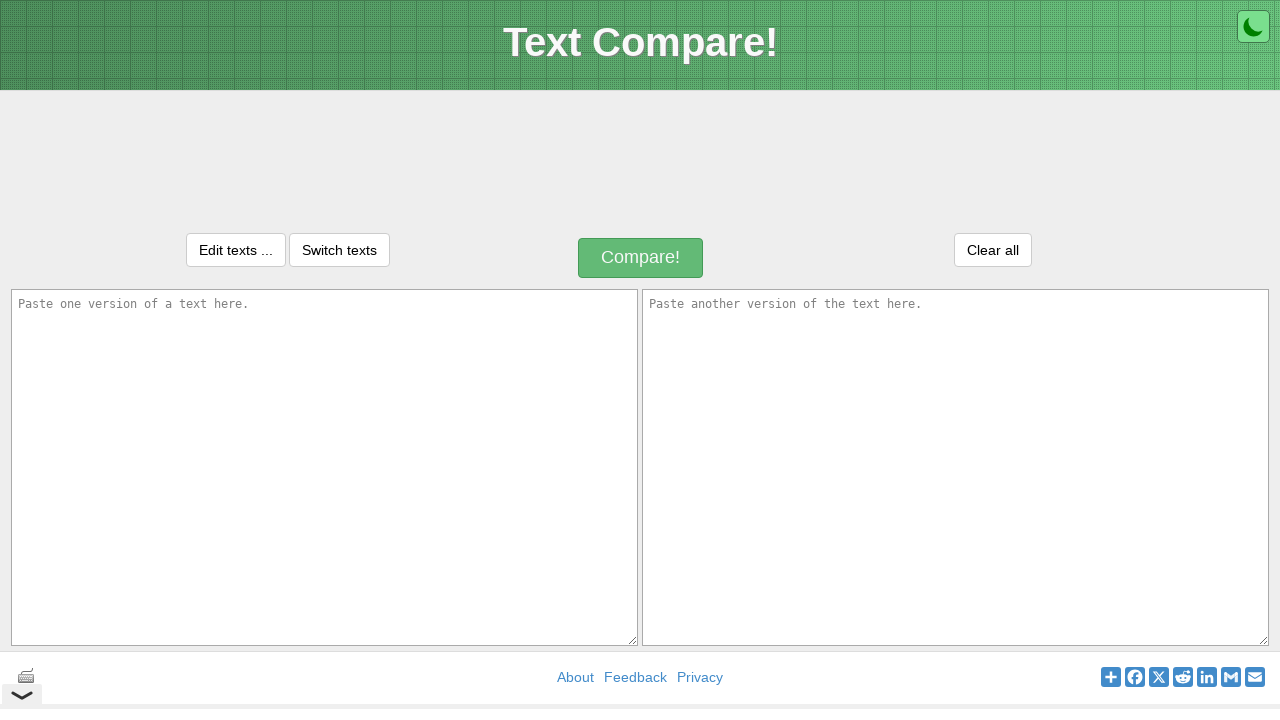

Filled first textarea with 'WELCOME TO AUTOMATION' on textarea#inputText1
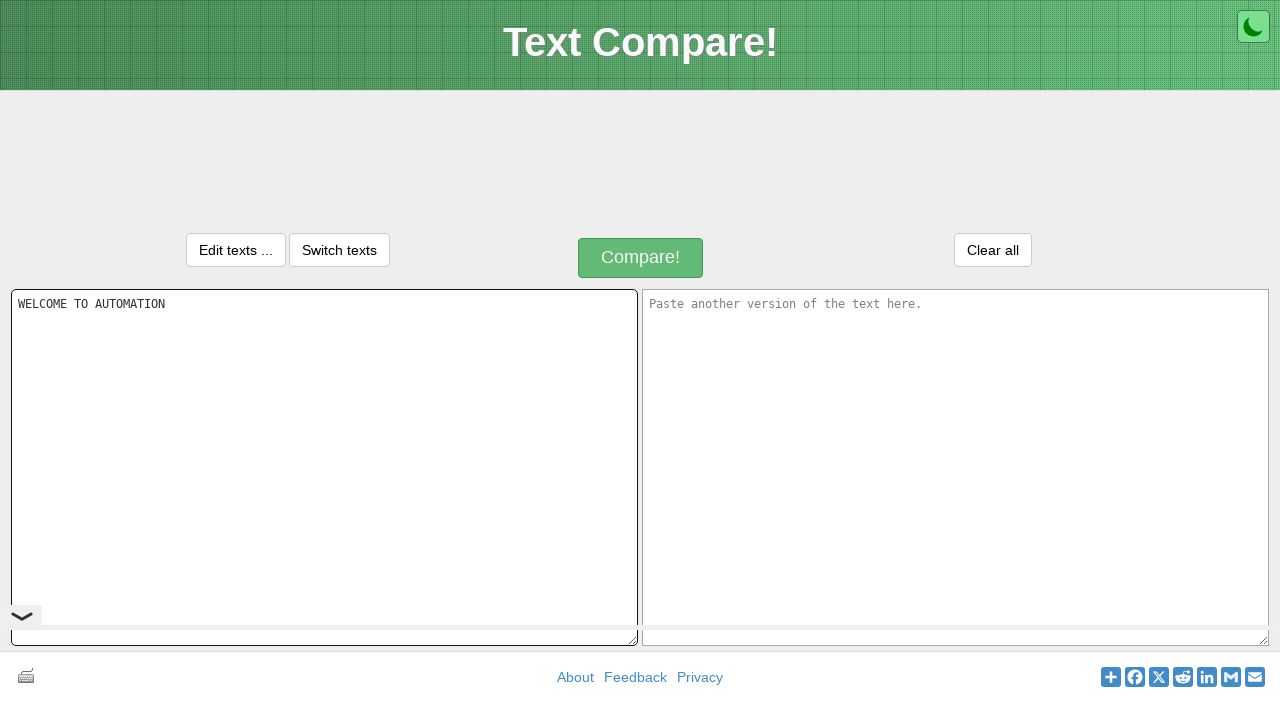

Clicked on first textarea to focus it at (324, 467) on textarea#inputText1
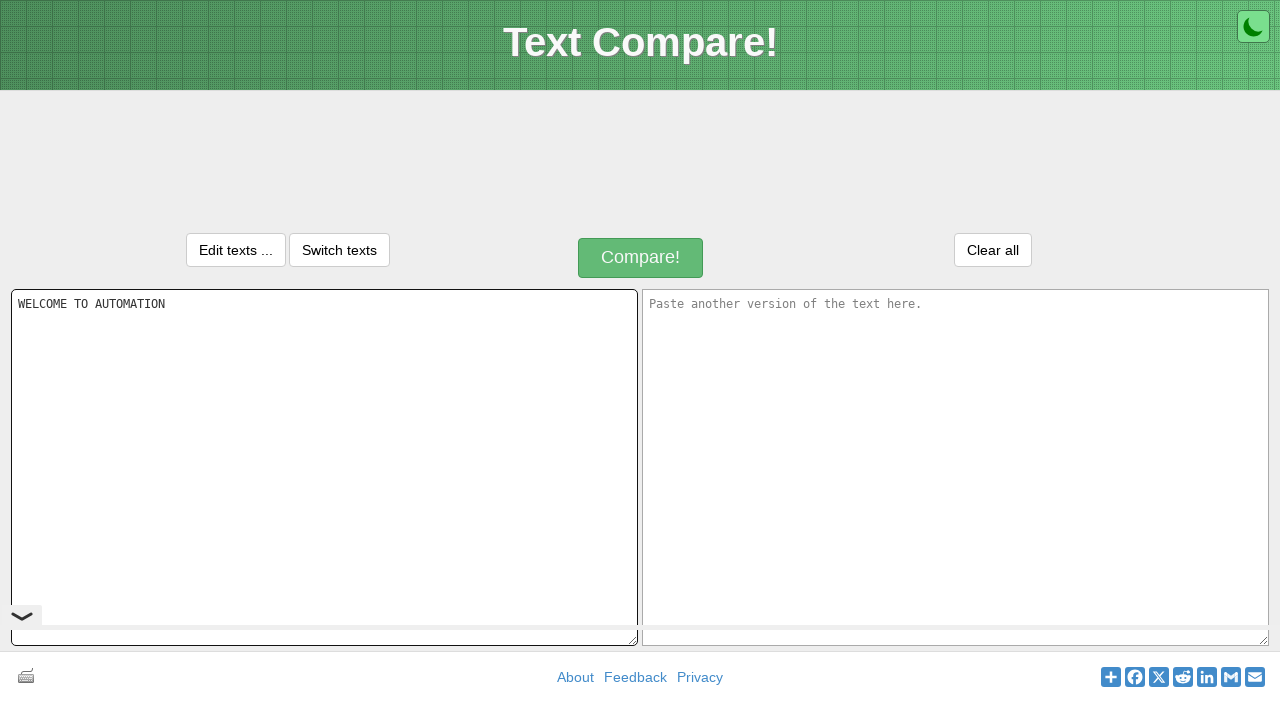

Selected all text in first textarea using Ctrl+A
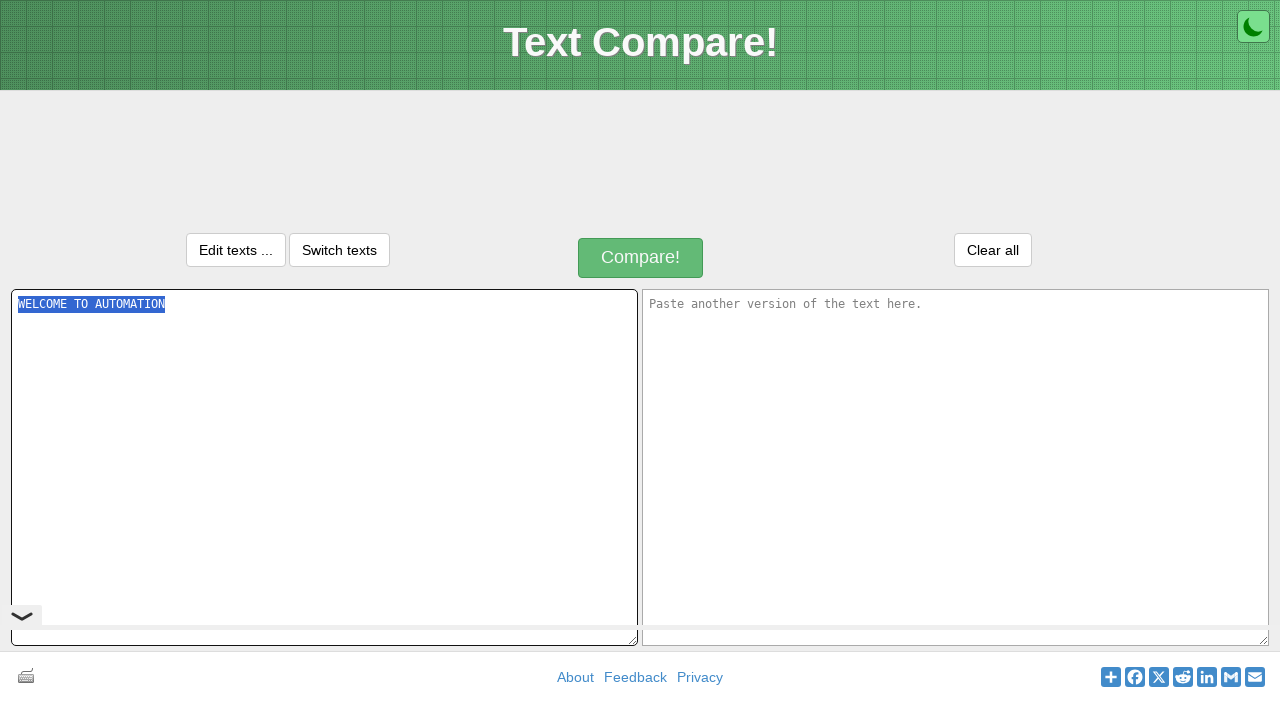

Copied selected text using Ctrl+C
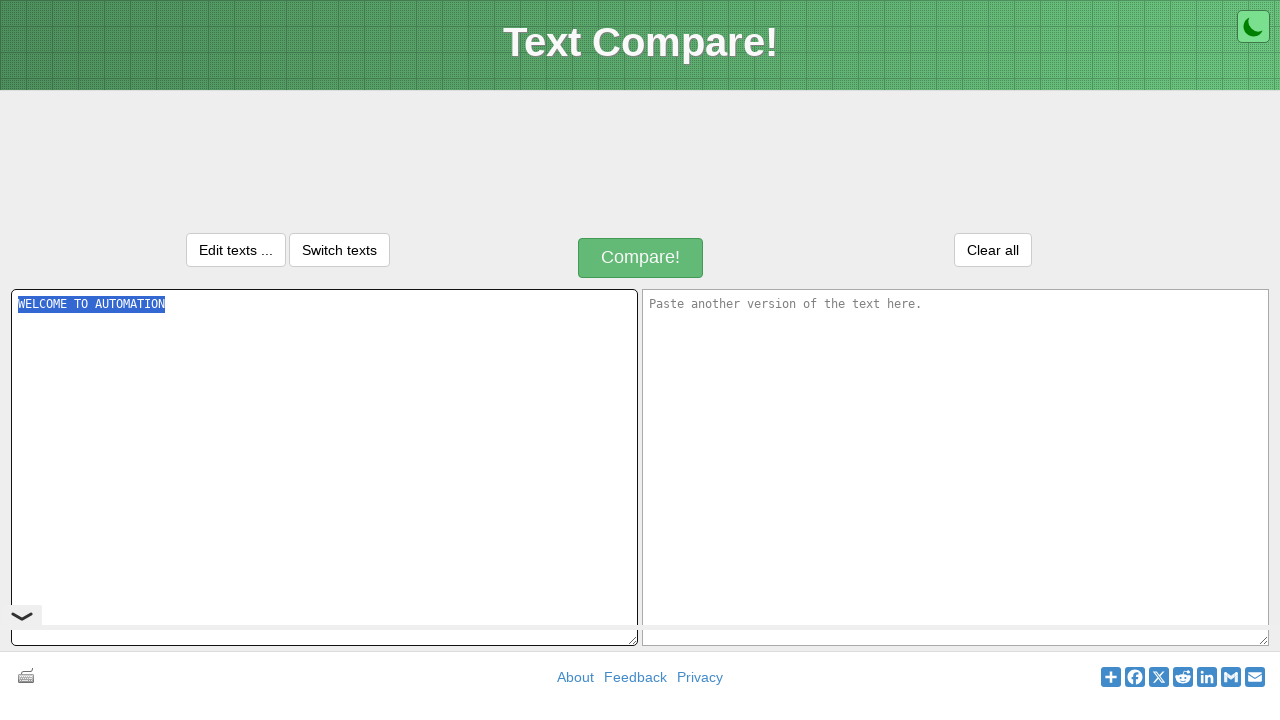

Tabbed to the next textarea field
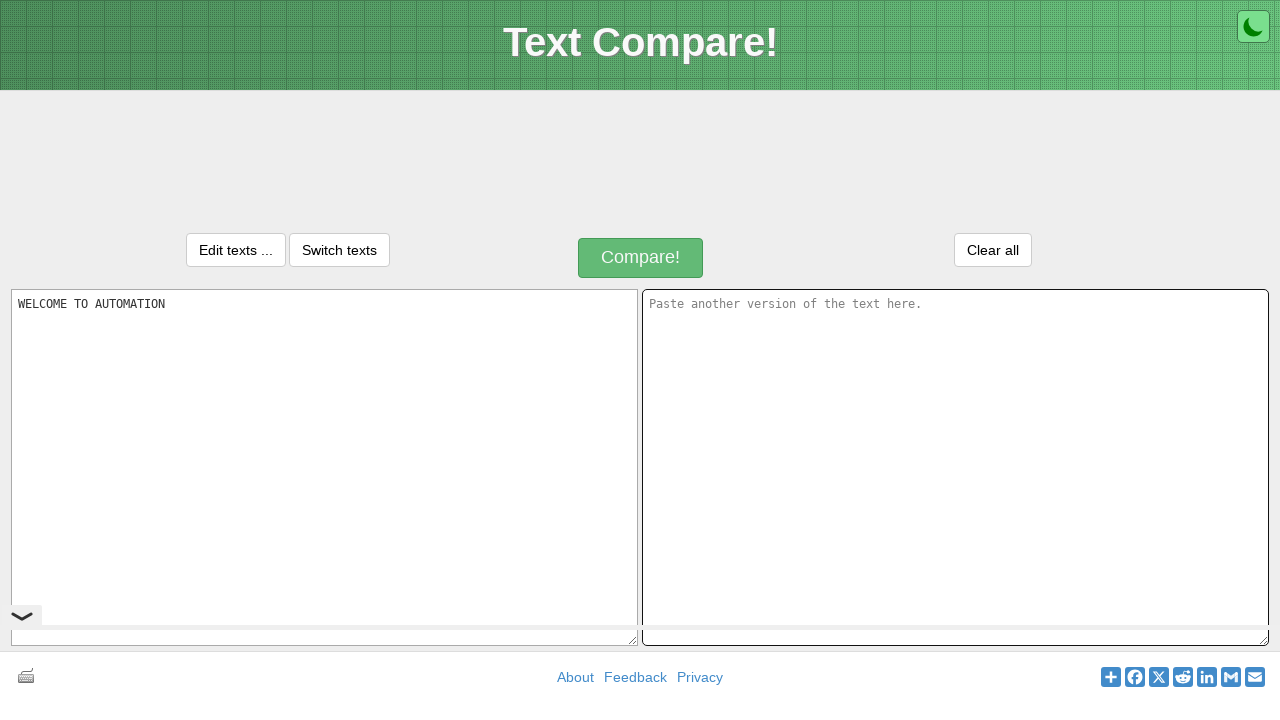

Pasted copied text using Ctrl+V into second textarea
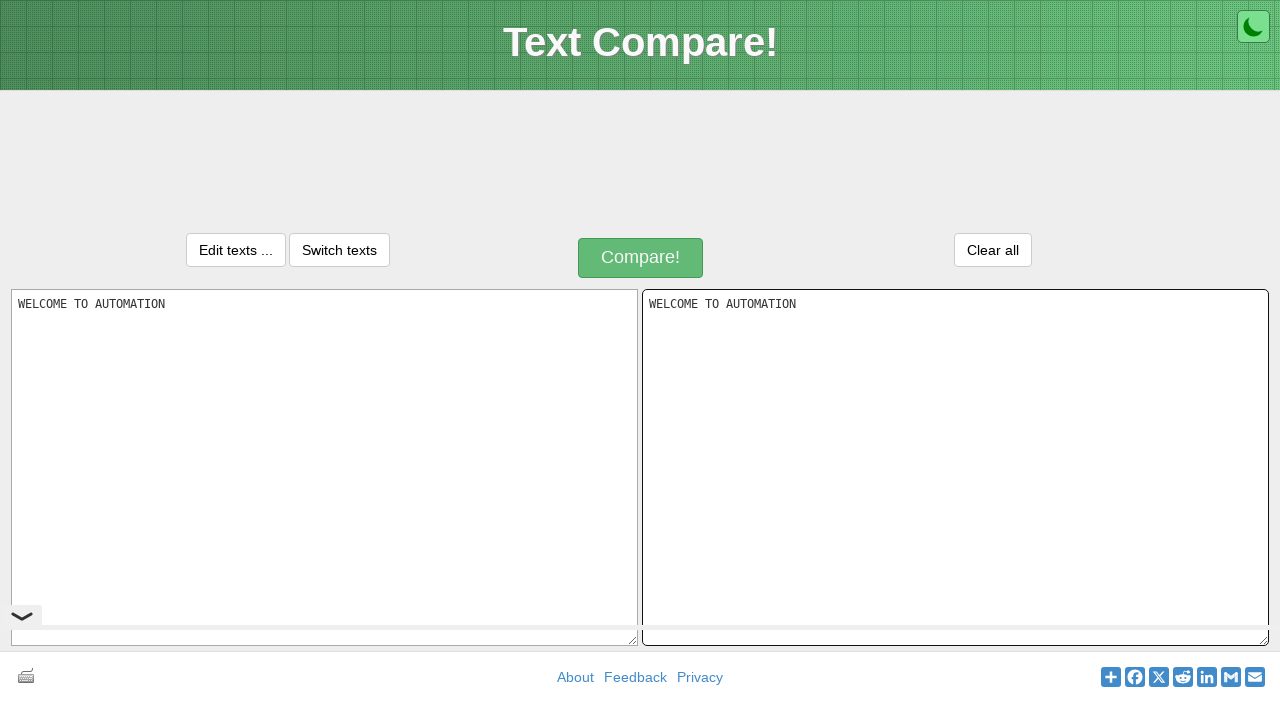

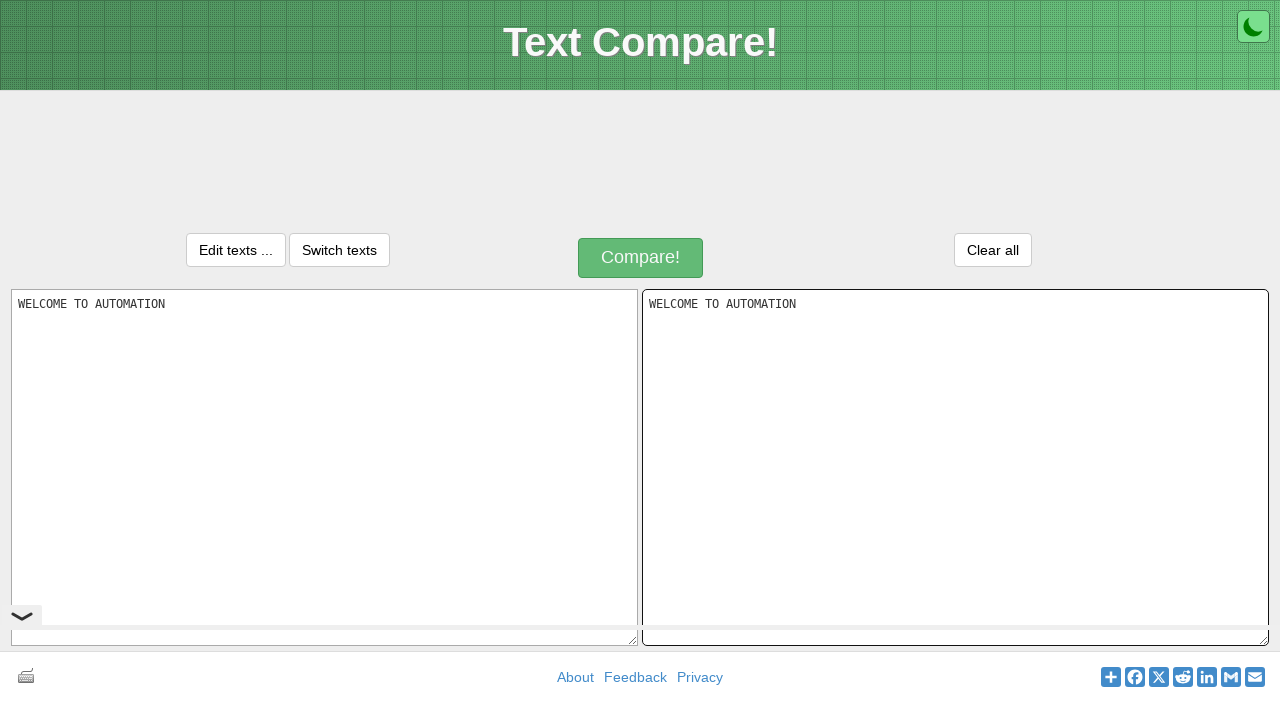